Tests the price filter functionality on the shop page by adjusting the slider and filtering products by price range

Starting URL: http://practice.automationtesting.in/

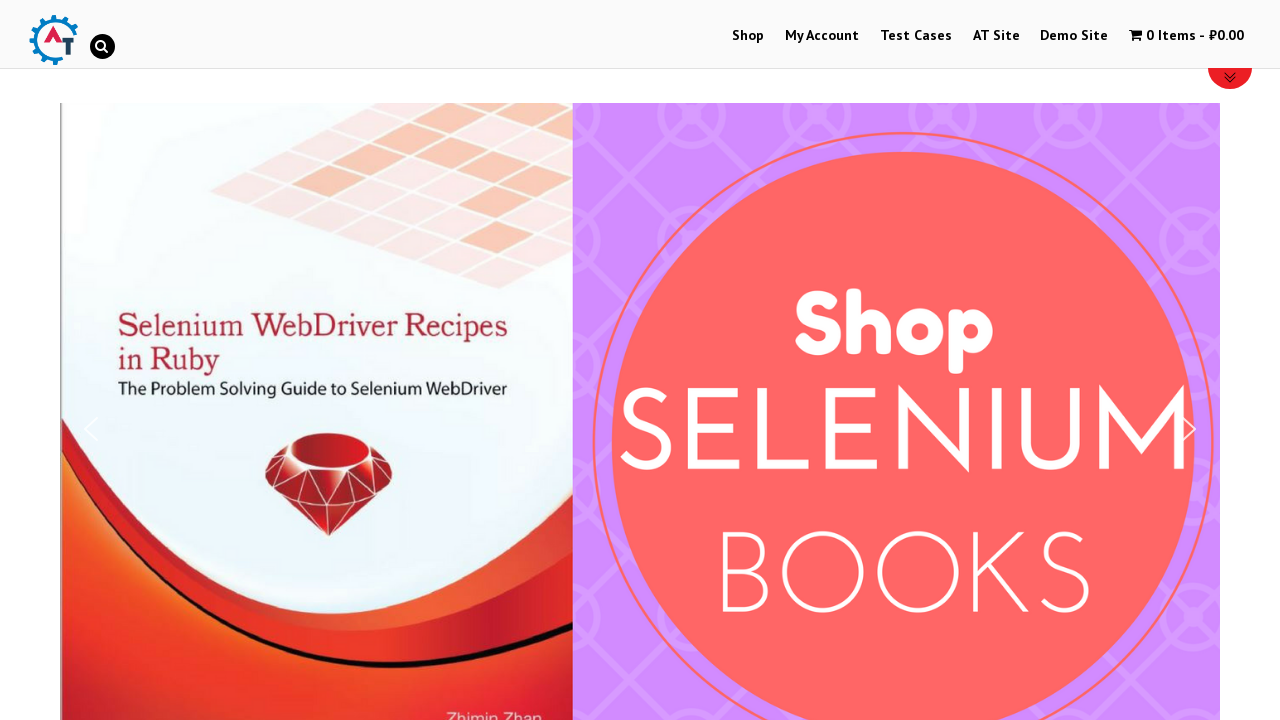

Clicked on Shop Menu at (748, 36) on xpath=//li[@id='menu-item-40']/a
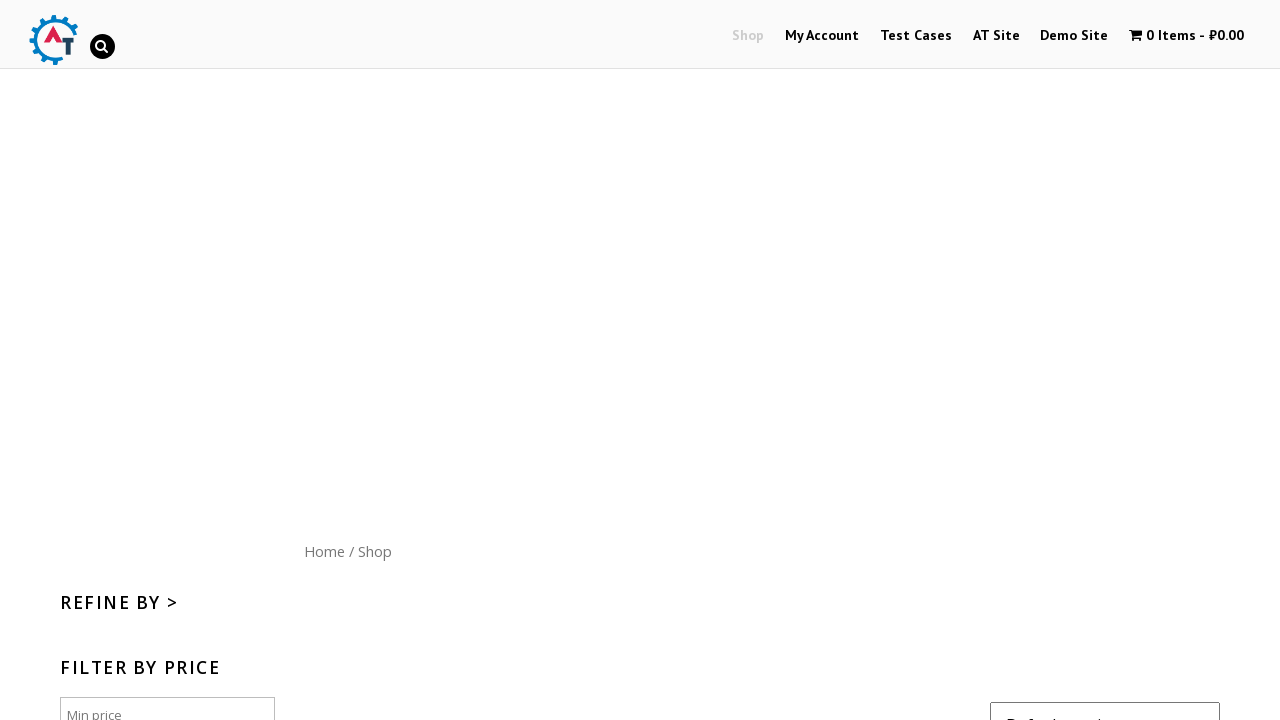

Price filter widget loaded and became visible
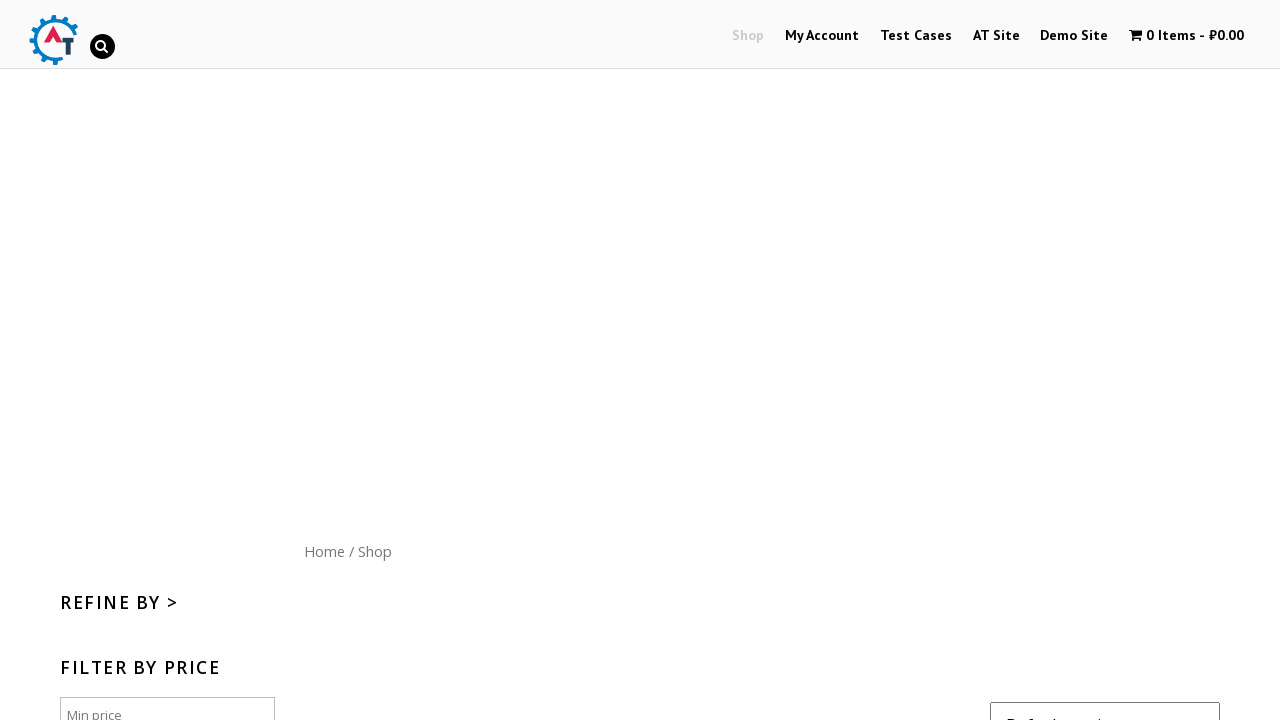

Moved mouse to price slider position at (267, 298)
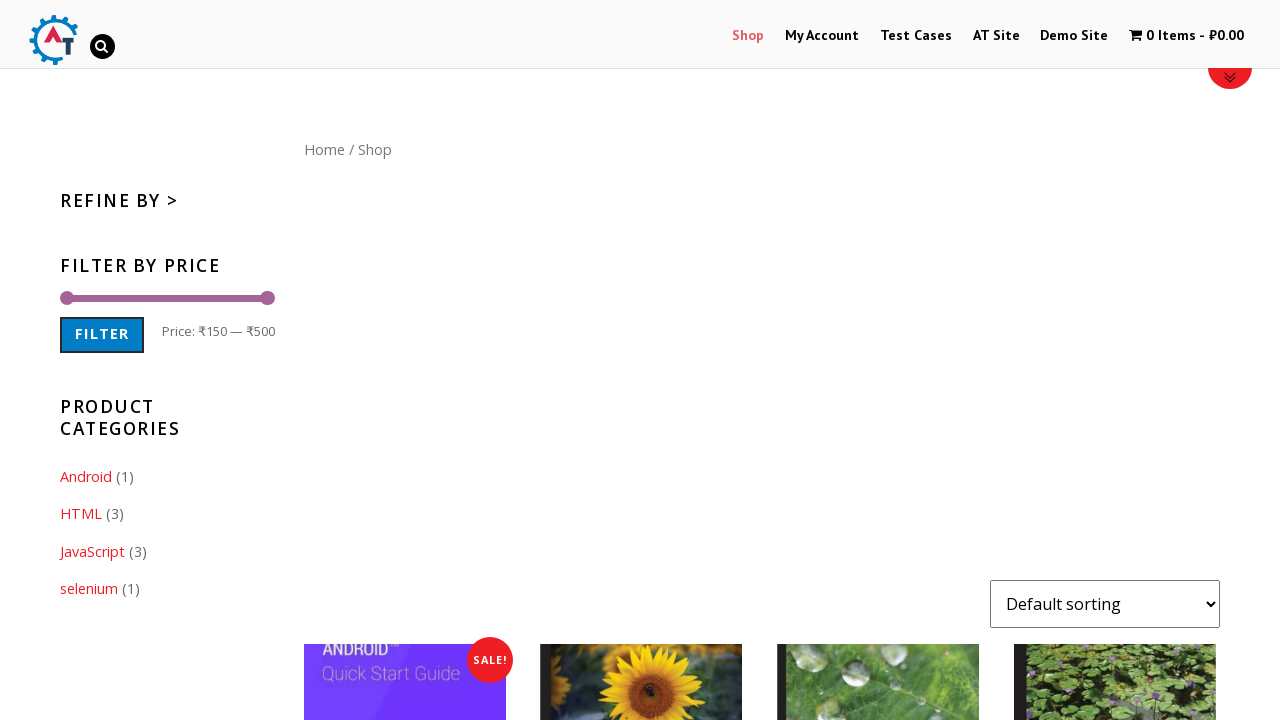

Pressed down on price slider at (267, 298)
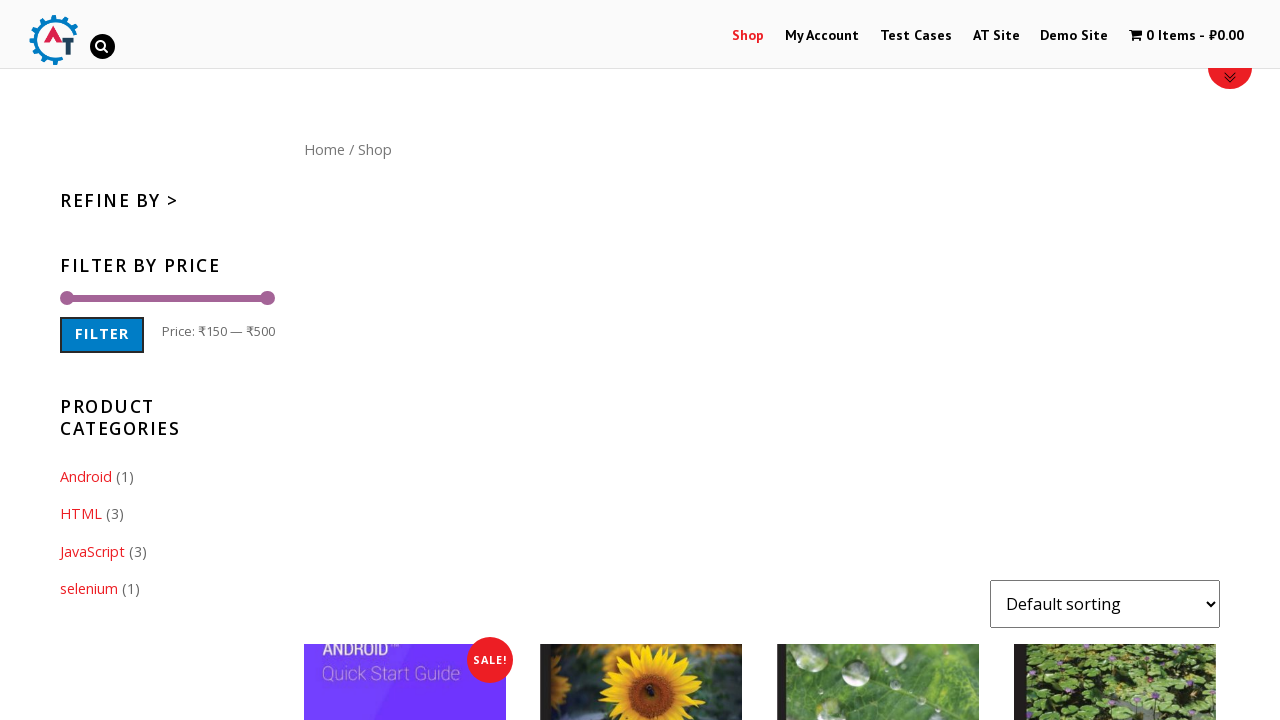

Dragged price slider 27 pixels to the left at (233, 298)
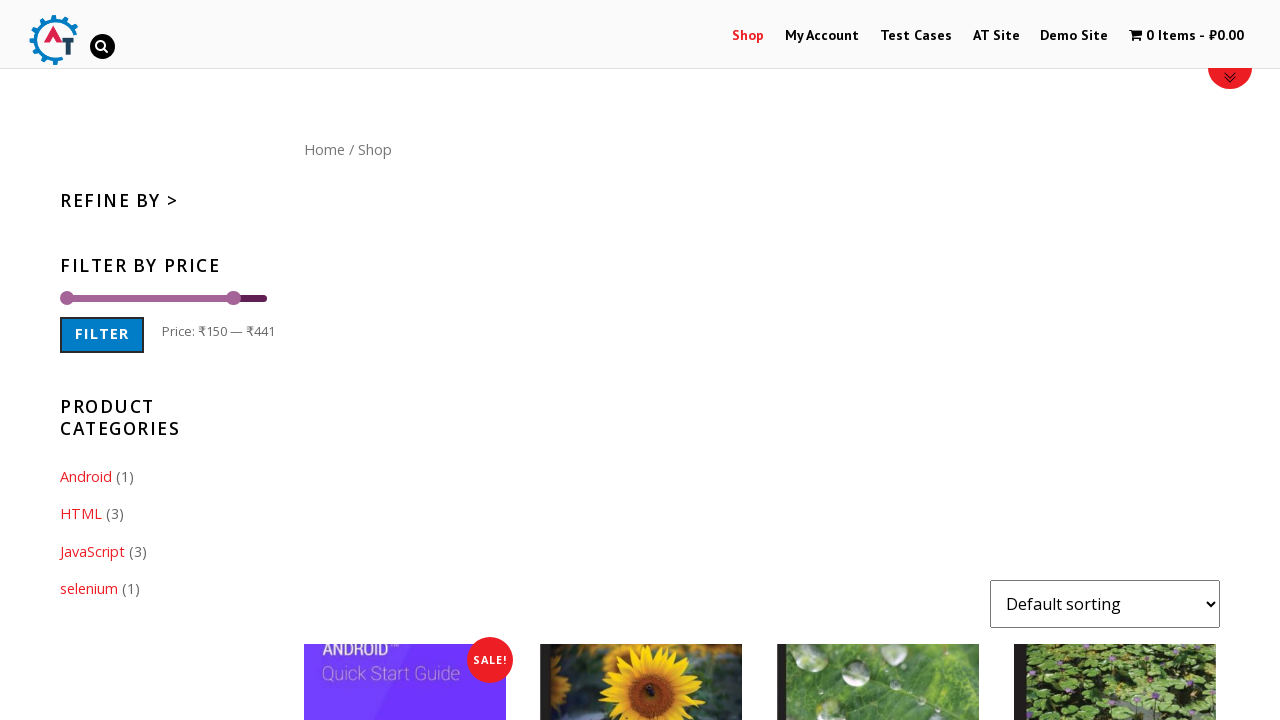

Released price slider after dragging at (233, 298)
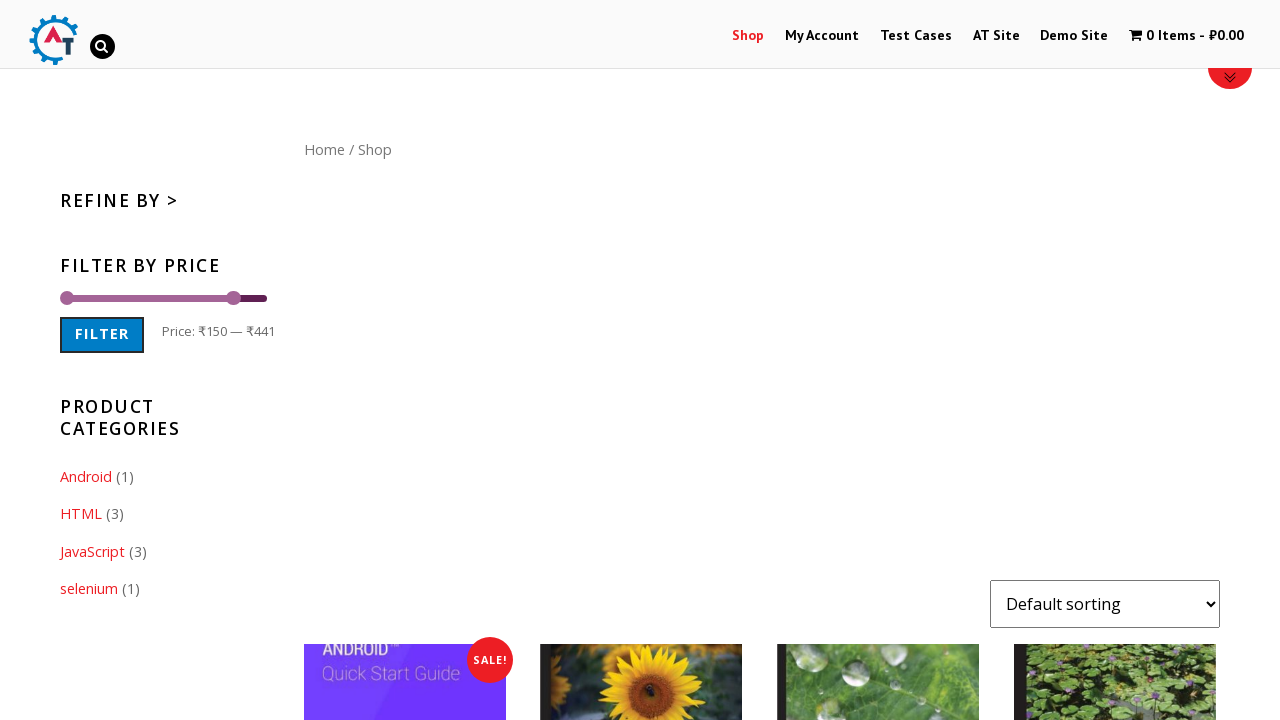

Clicked the price filter button to apply filter at (102, 335) on xpath=//*[@id='woocommerce_price_filter-2']/form/div/div[2]/button
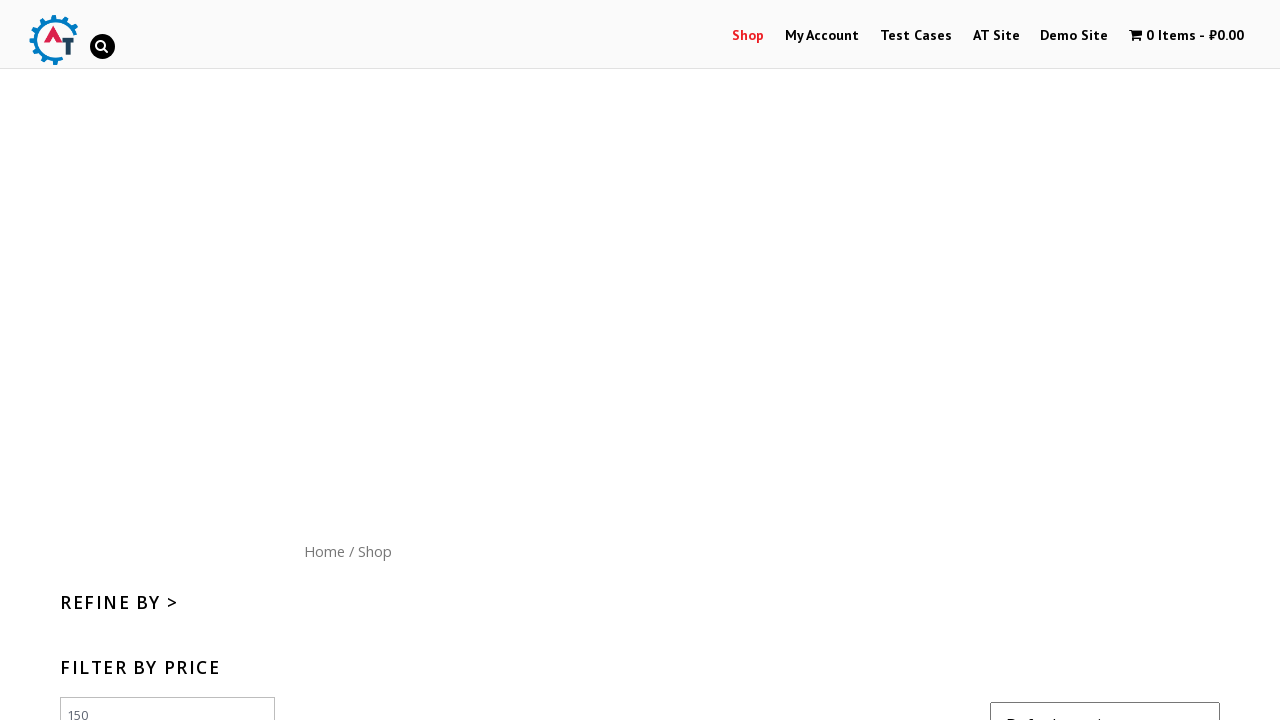

Filtered products loaded successfully
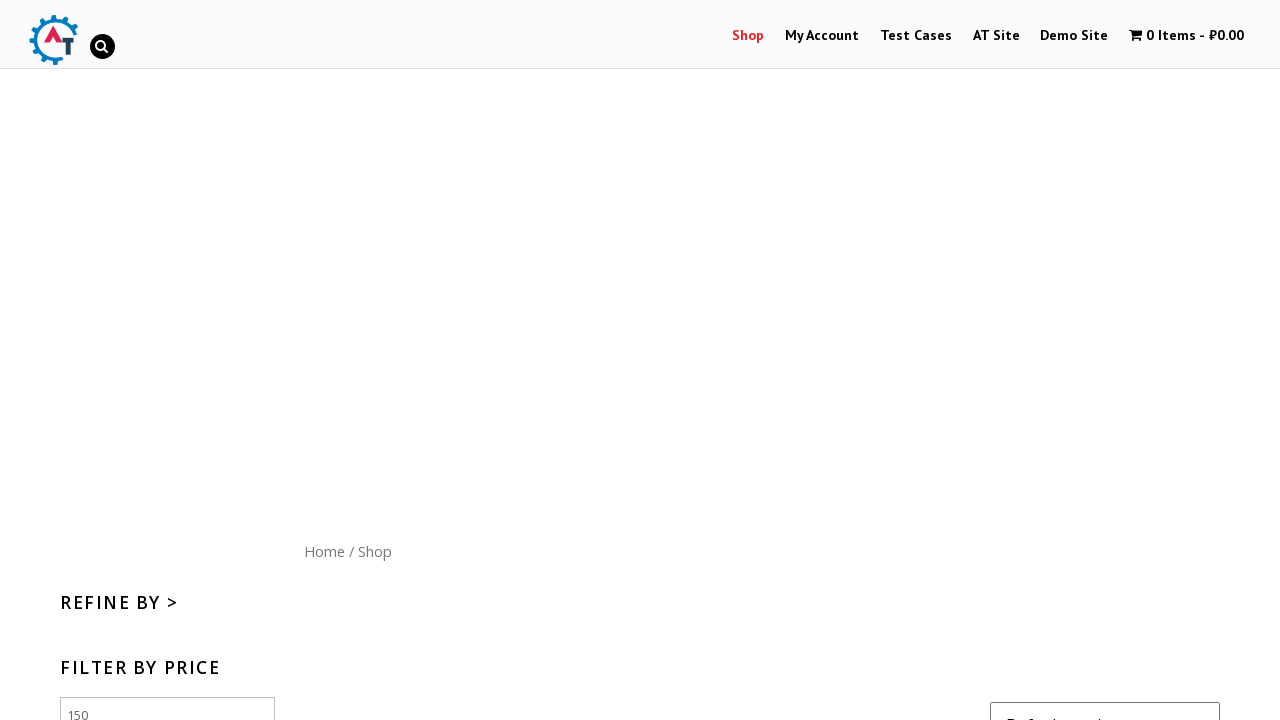

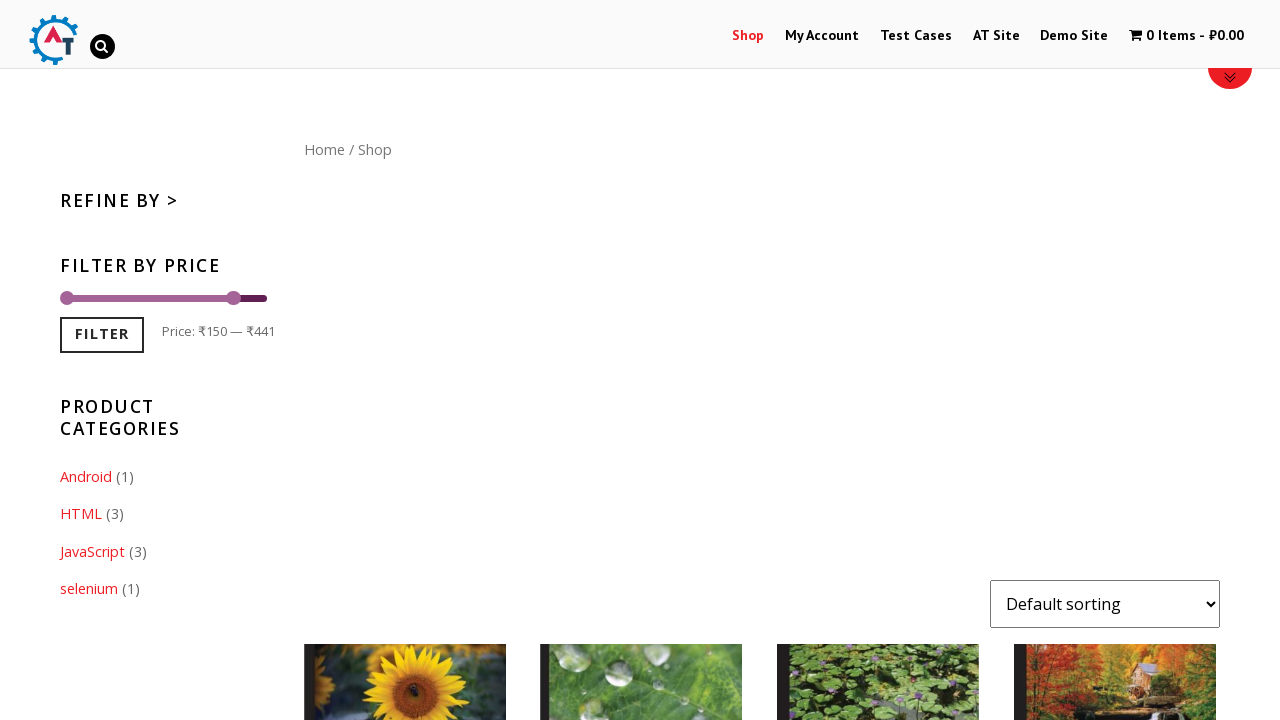